Tests deleting a task in TodoMVC by creating three todo items and deleting one of them

Starting URL: https://todomvc.com/examples/react/dist/#/

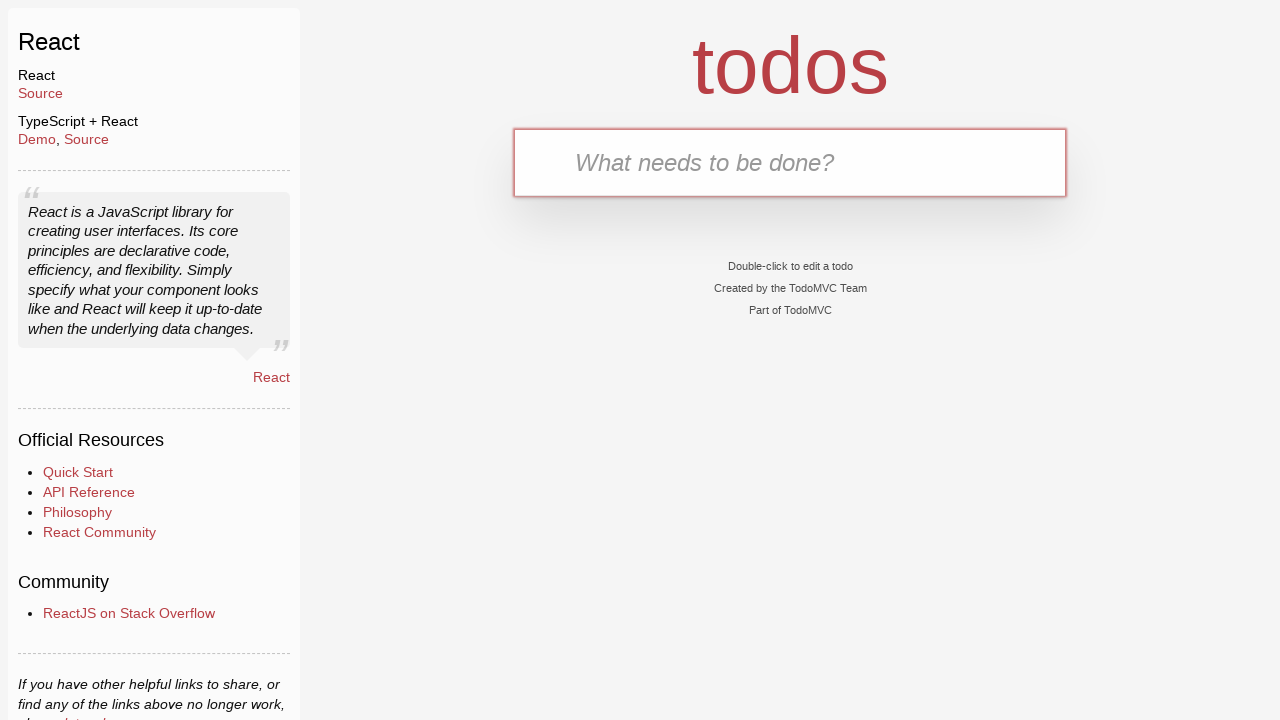

Filled input field with 'Buy milk' on .new-todo
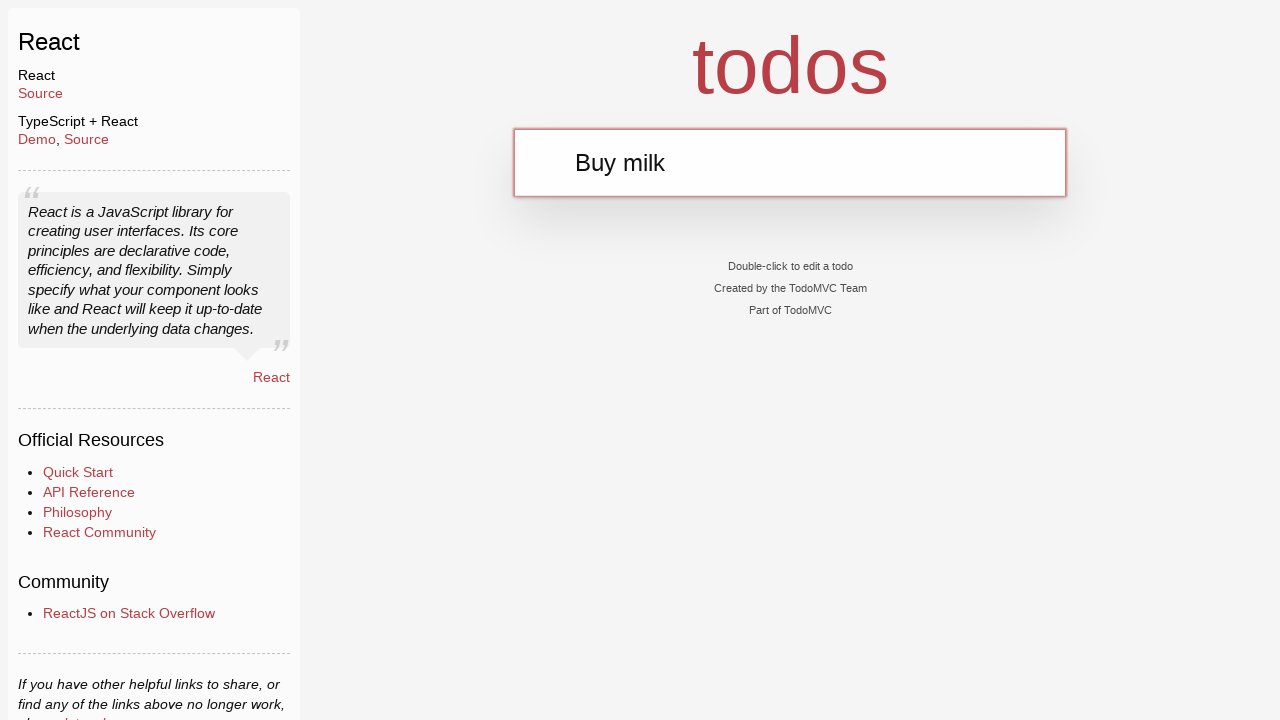

Pressed Enter to create first todo item 'Buy milk' on .new-todo
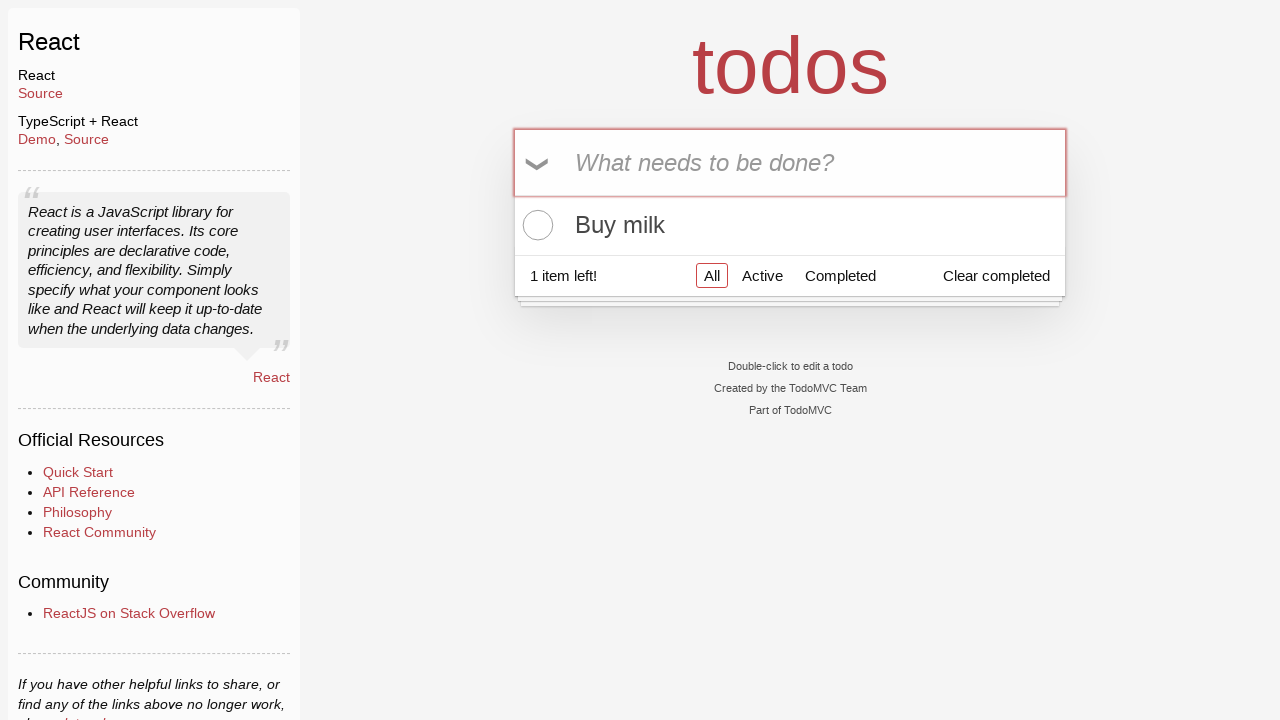

Filled input field with 'Buy book' on .new-todo
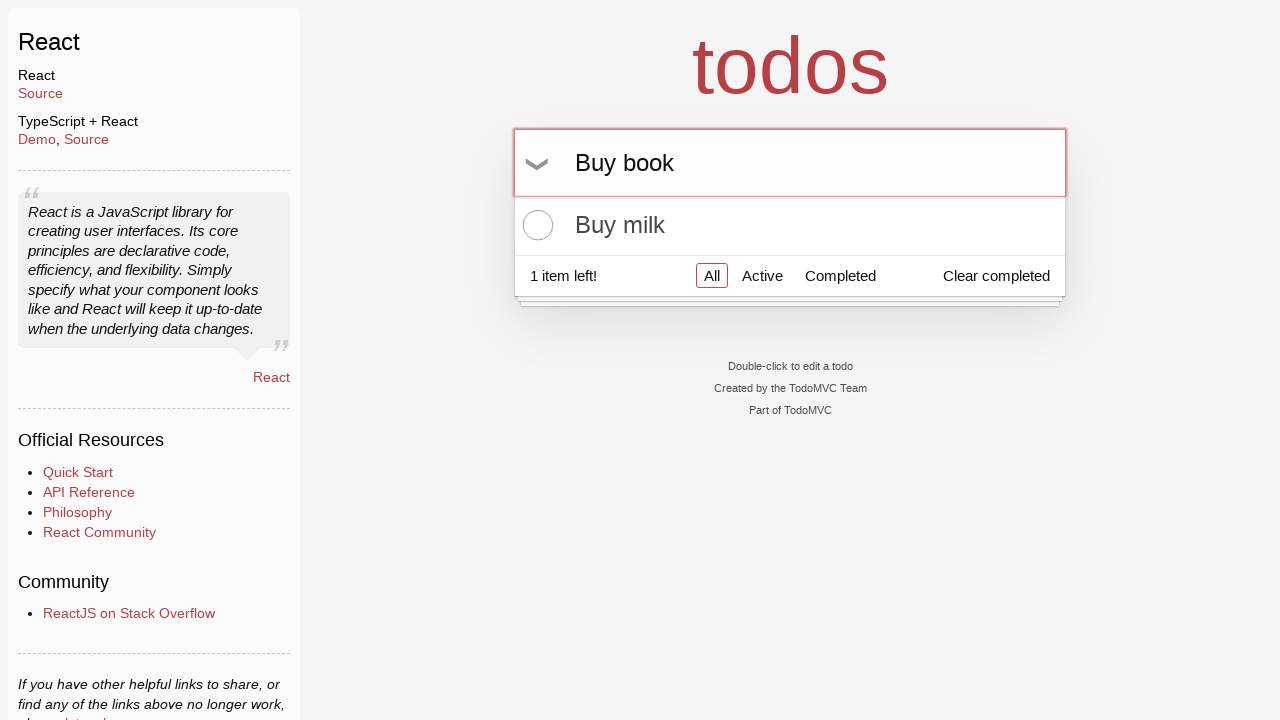

Pressed Enter to create second todo item 'Buy book' on .new-todo
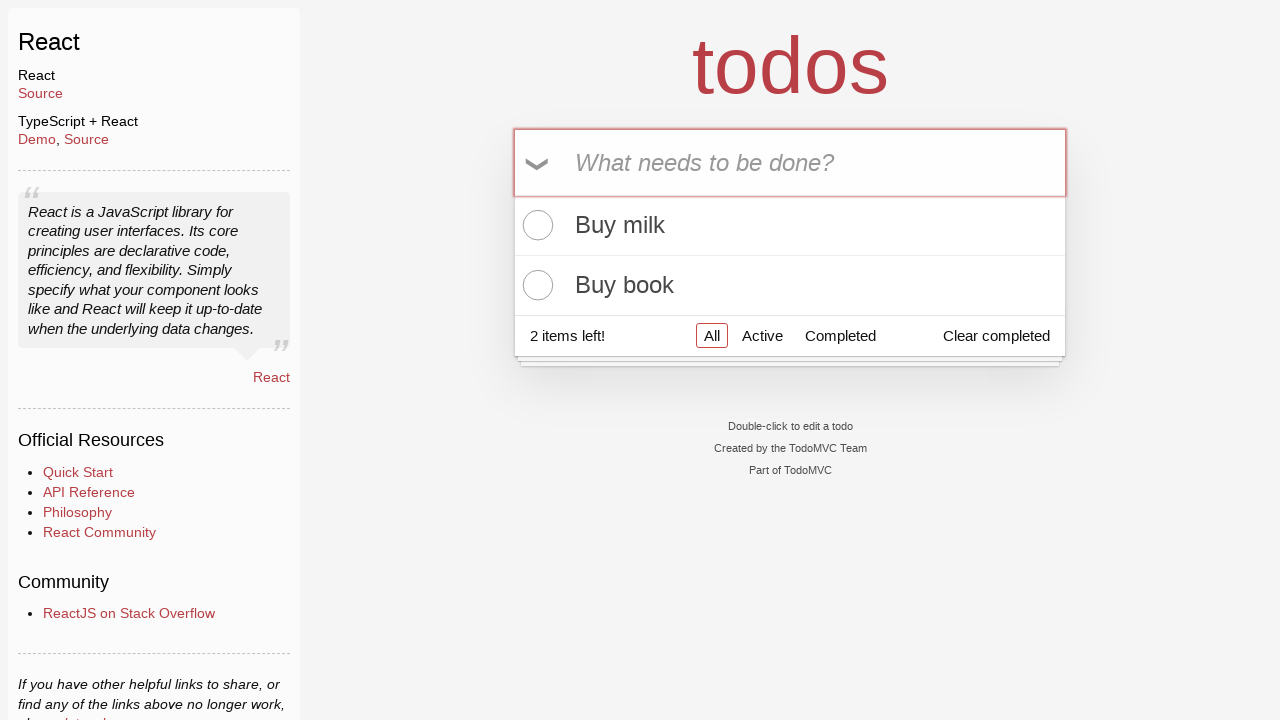

Filled input field with 'Buy food' on .new-todo
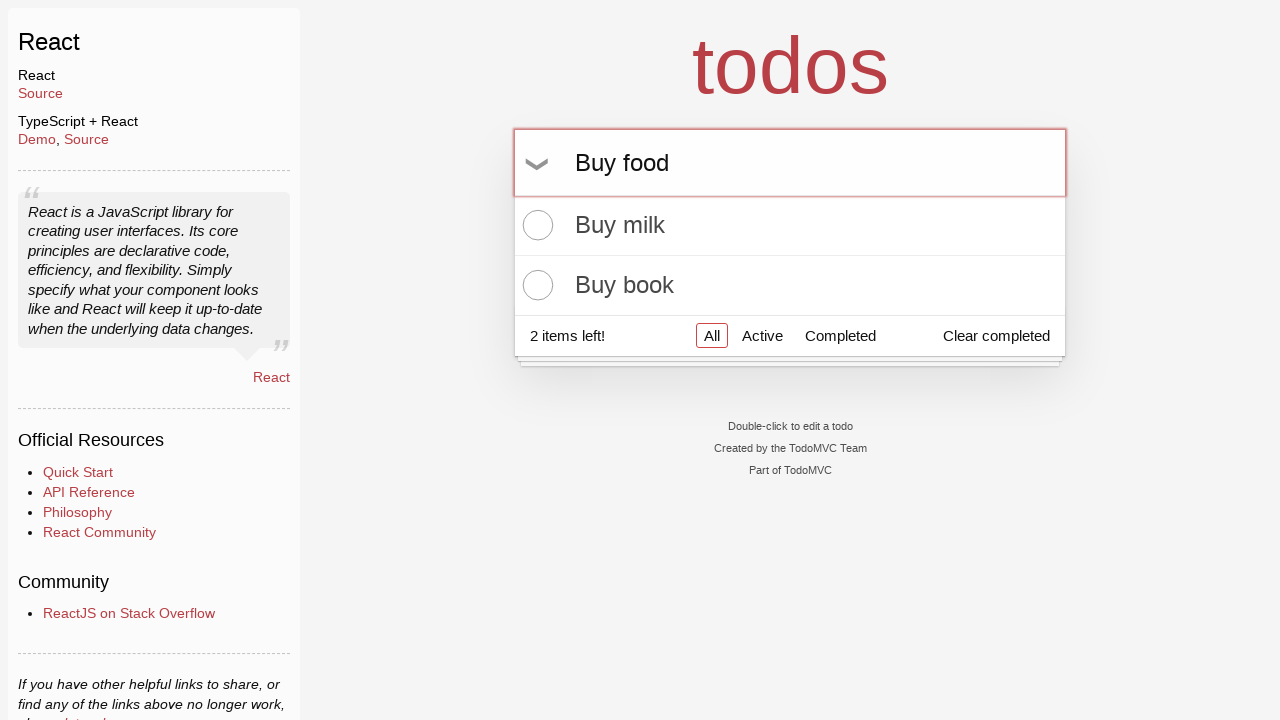

Pressed Enter to create third todo item 'Buy food' on .new-todo
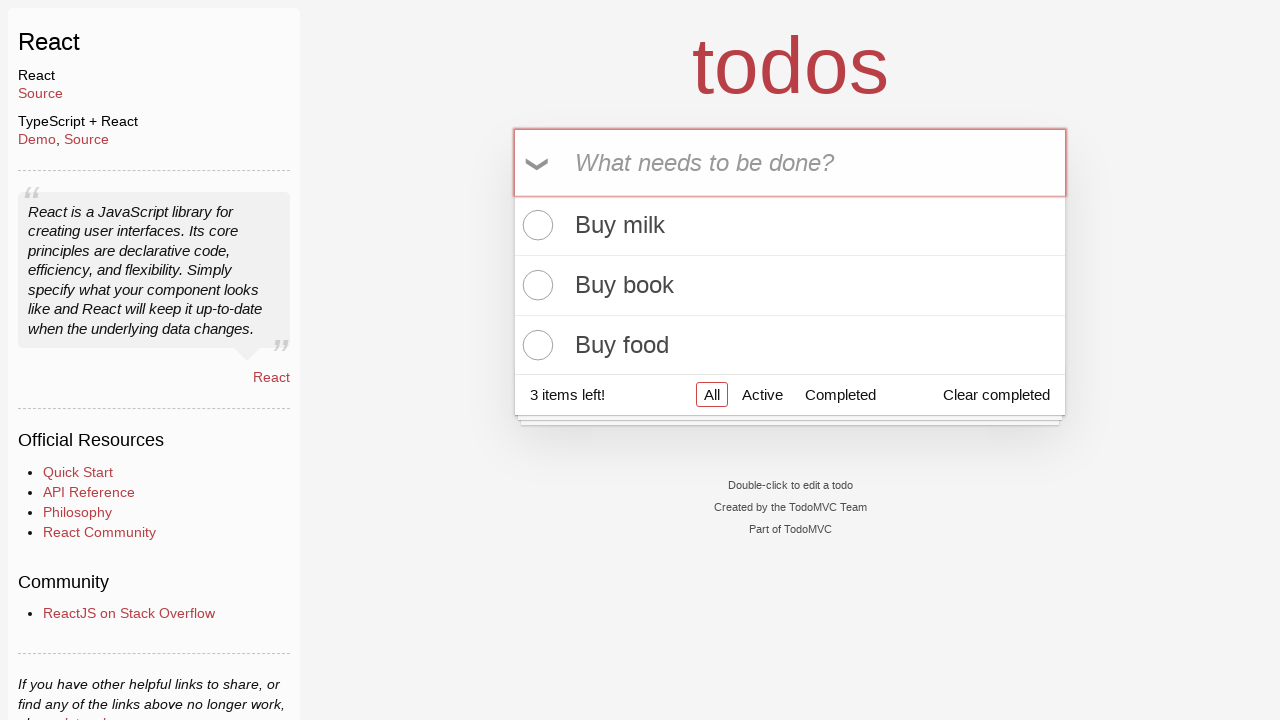

Hovered over 'Buy book' todo item to reveal delete button at (790, 286) on li:has-text('Buy book')
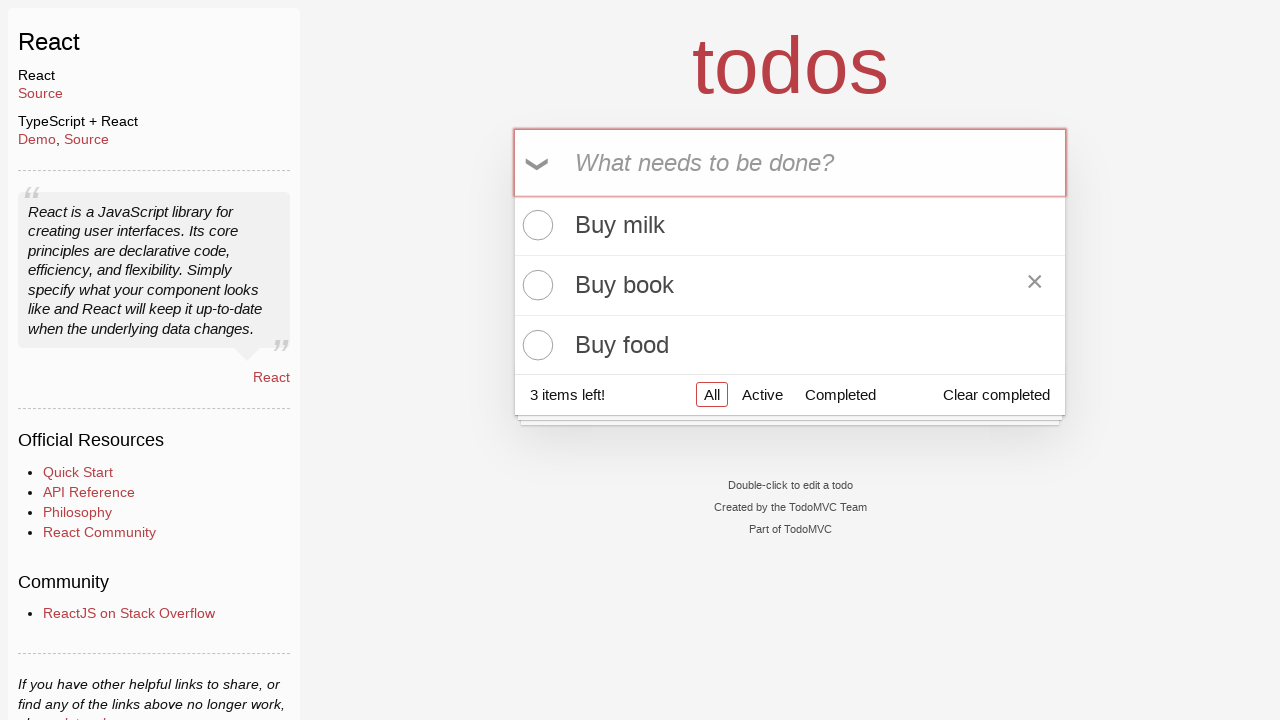

Clicked delete button to remove 'Buy book' todo item at (1035, 285) on li:has-text('Buy book') .destroy
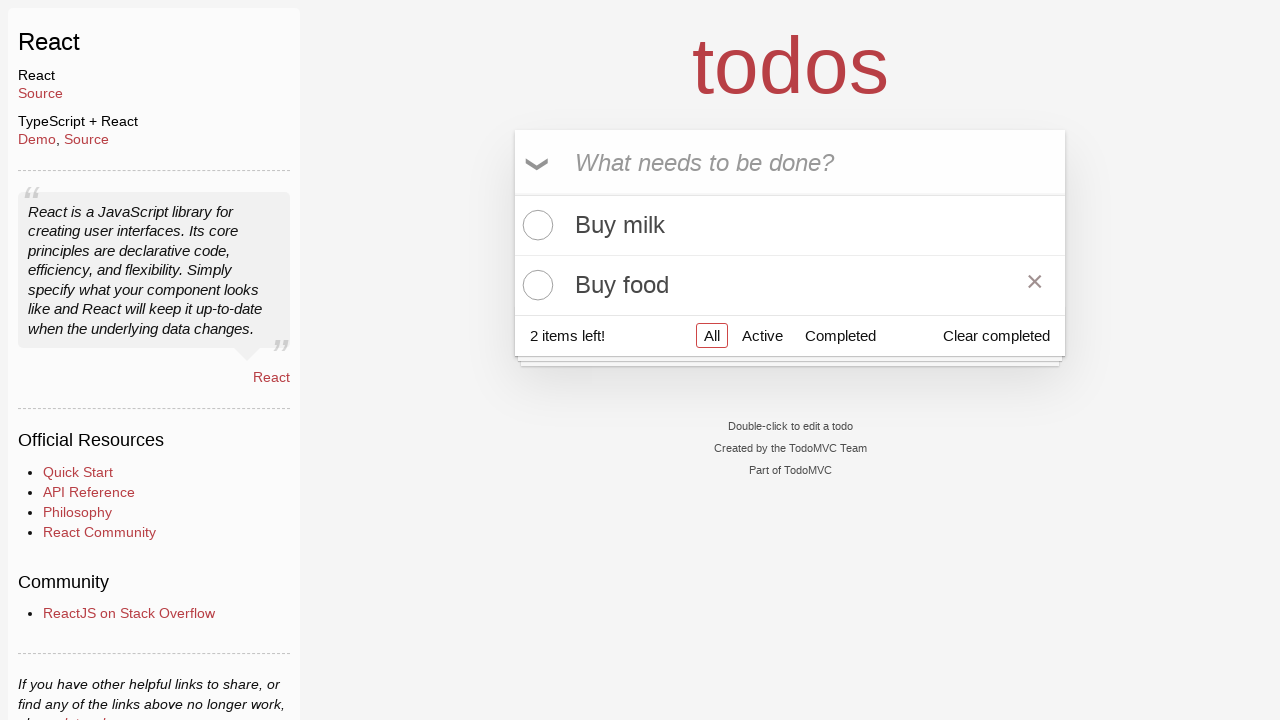

Verified 'Buy book' todo item is no longer in the list
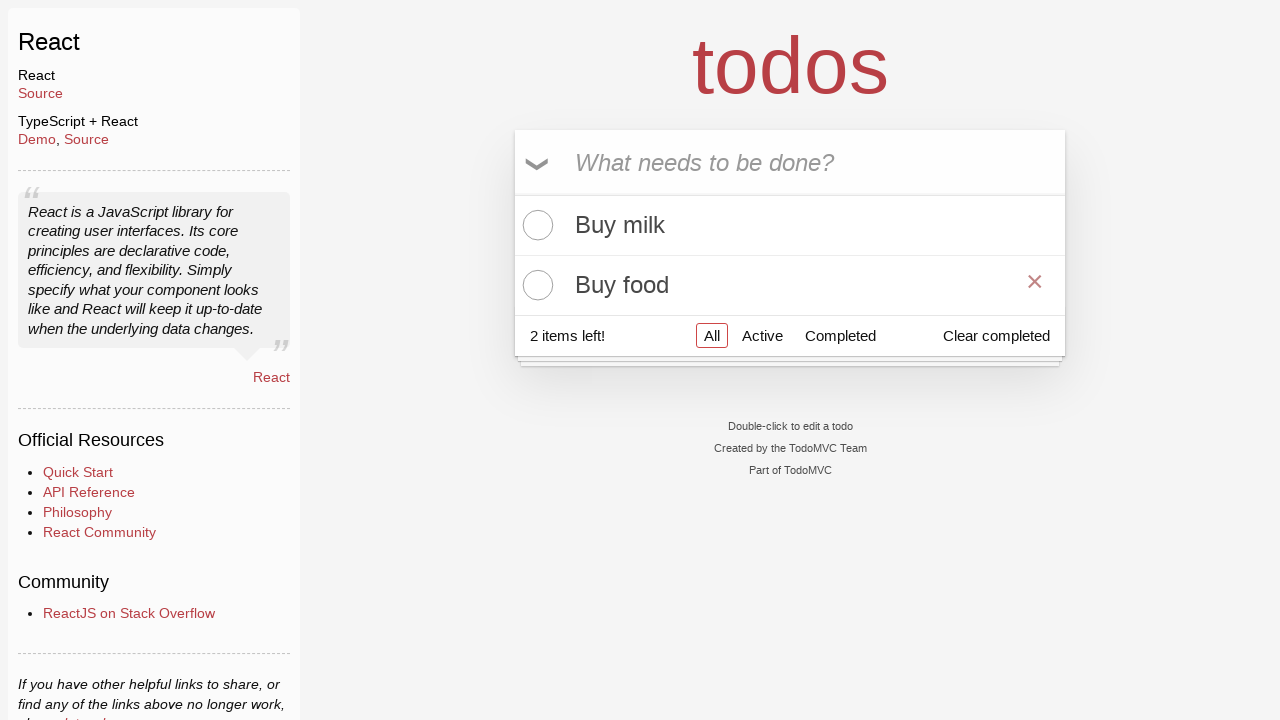

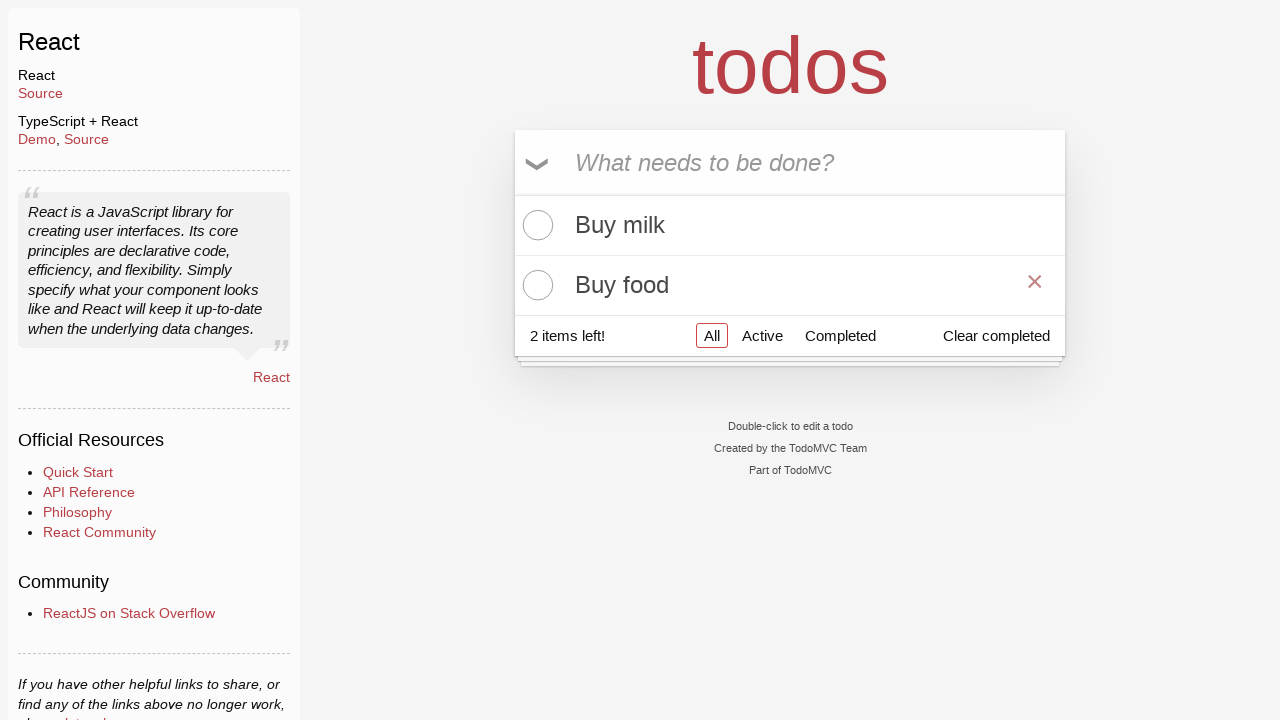